Tests the FAQ accordion by clicking the "Far delivery" dropdown and verifying the expanded text about delivery area coverage.

Starting URL: https://qa-scooter.praktikum-services.ru

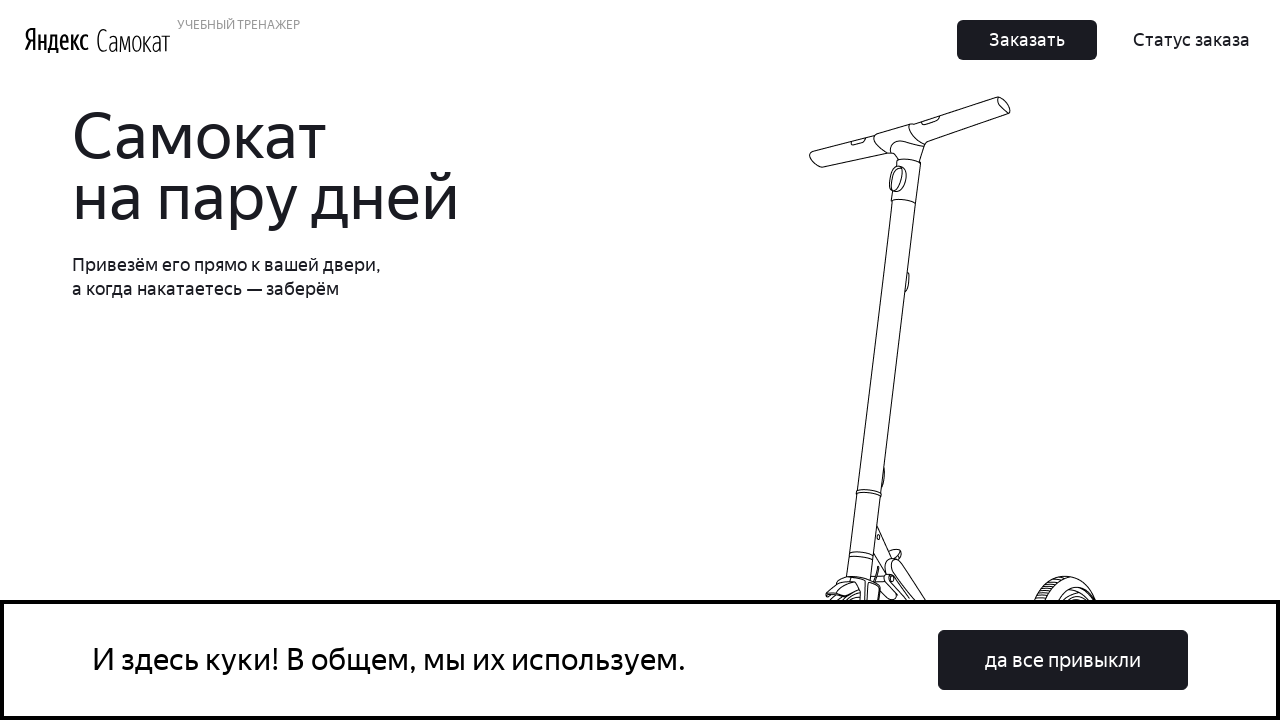

Clicked on 'Far delivery' dropdown (accordion item 7) at (967, 492) on #accordion__heading-7
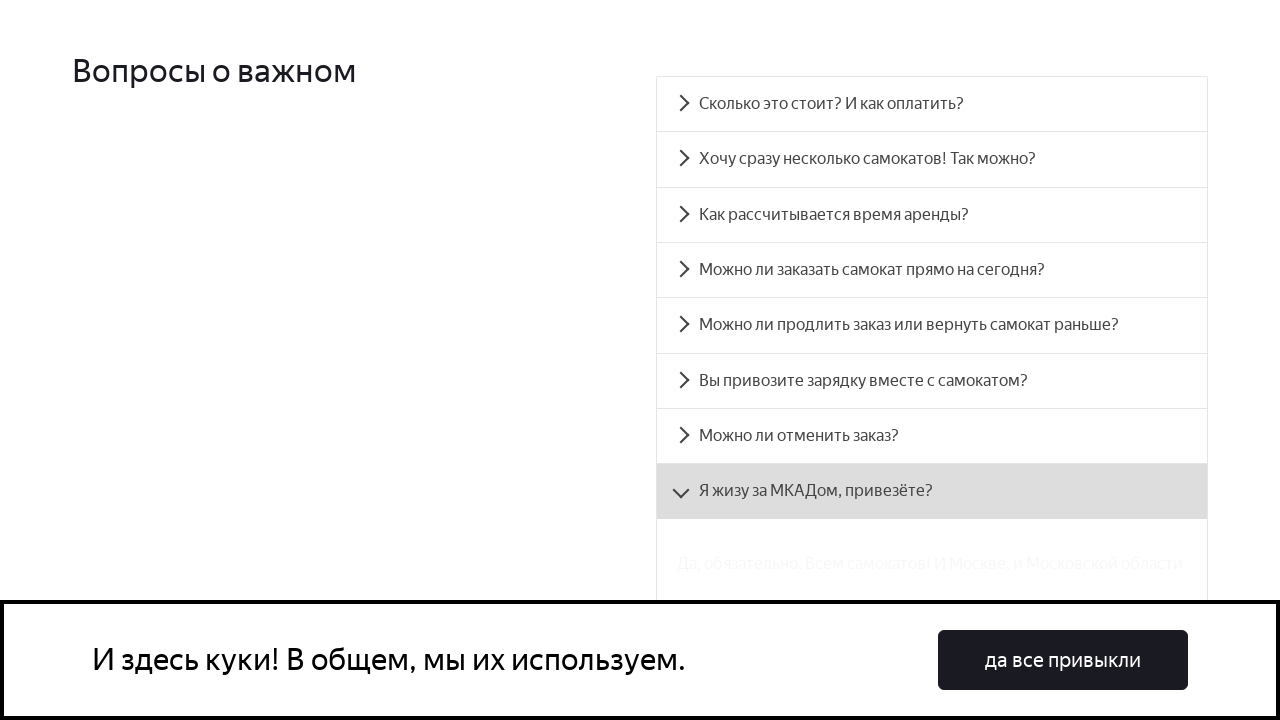

Accordion panel expanded and text content loaded
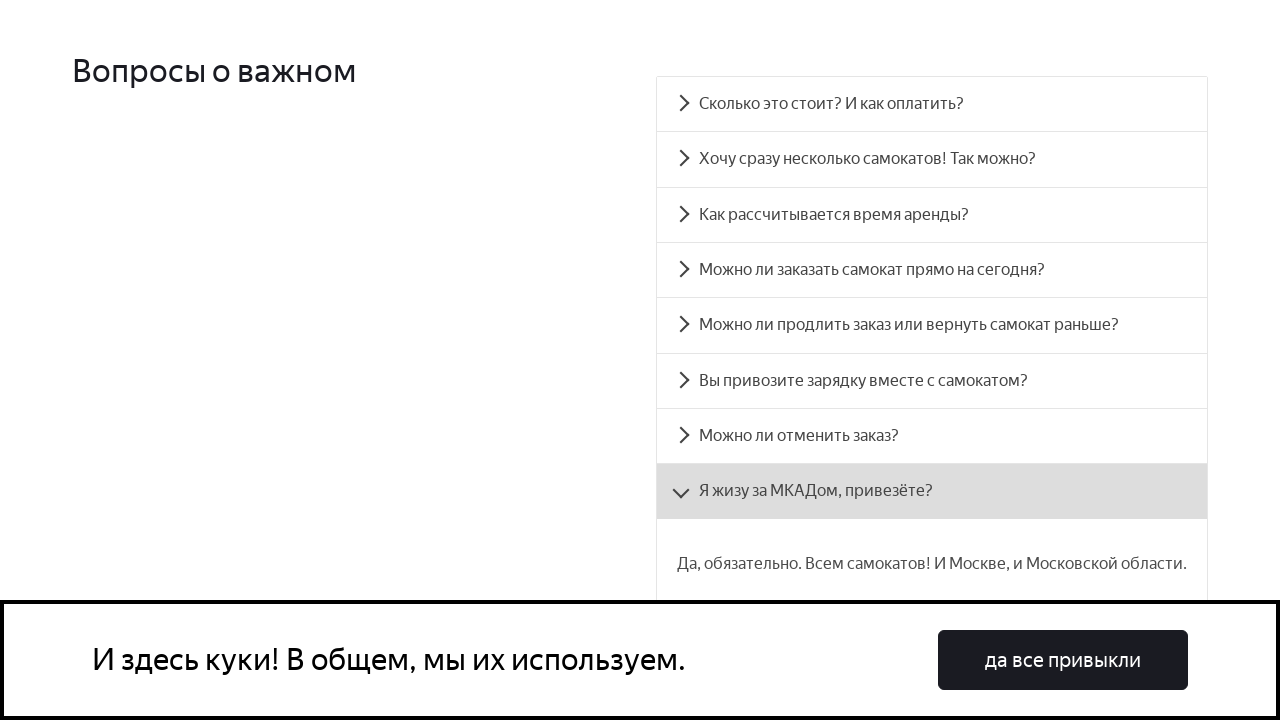

Retrieved text content from expanded accordion panel
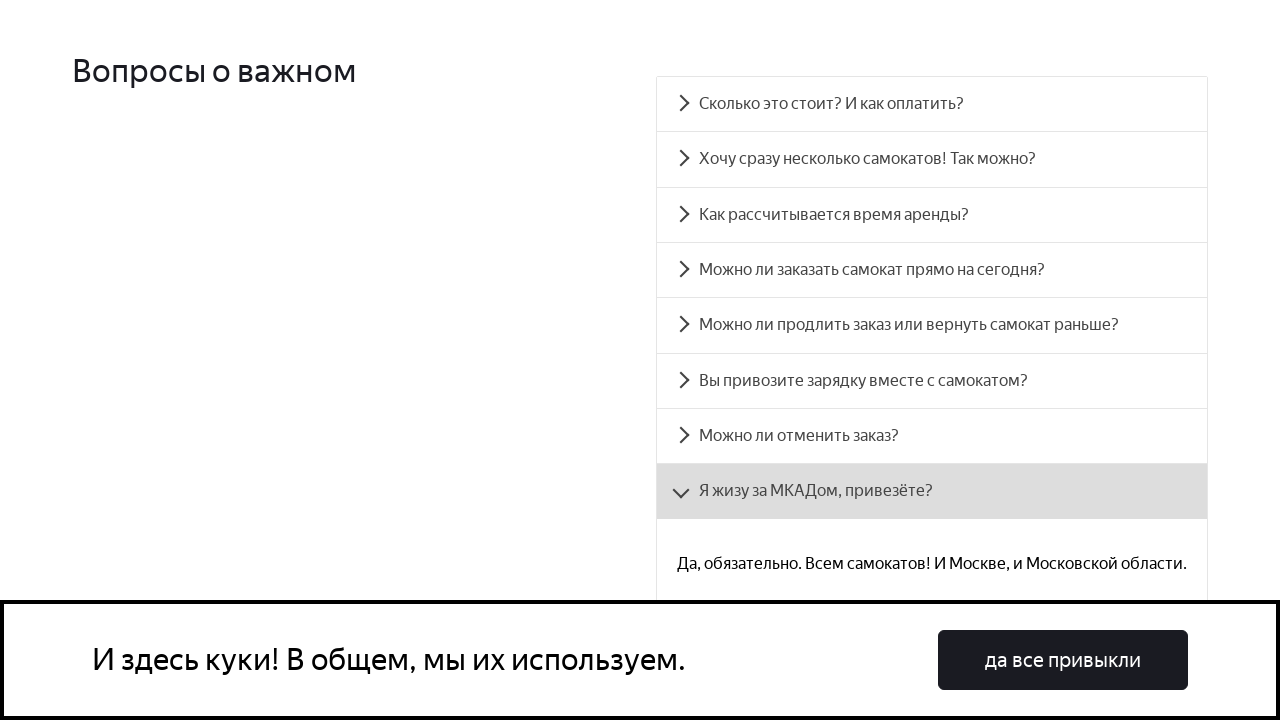

Verified accordion panel contains expected delivery area coverage text
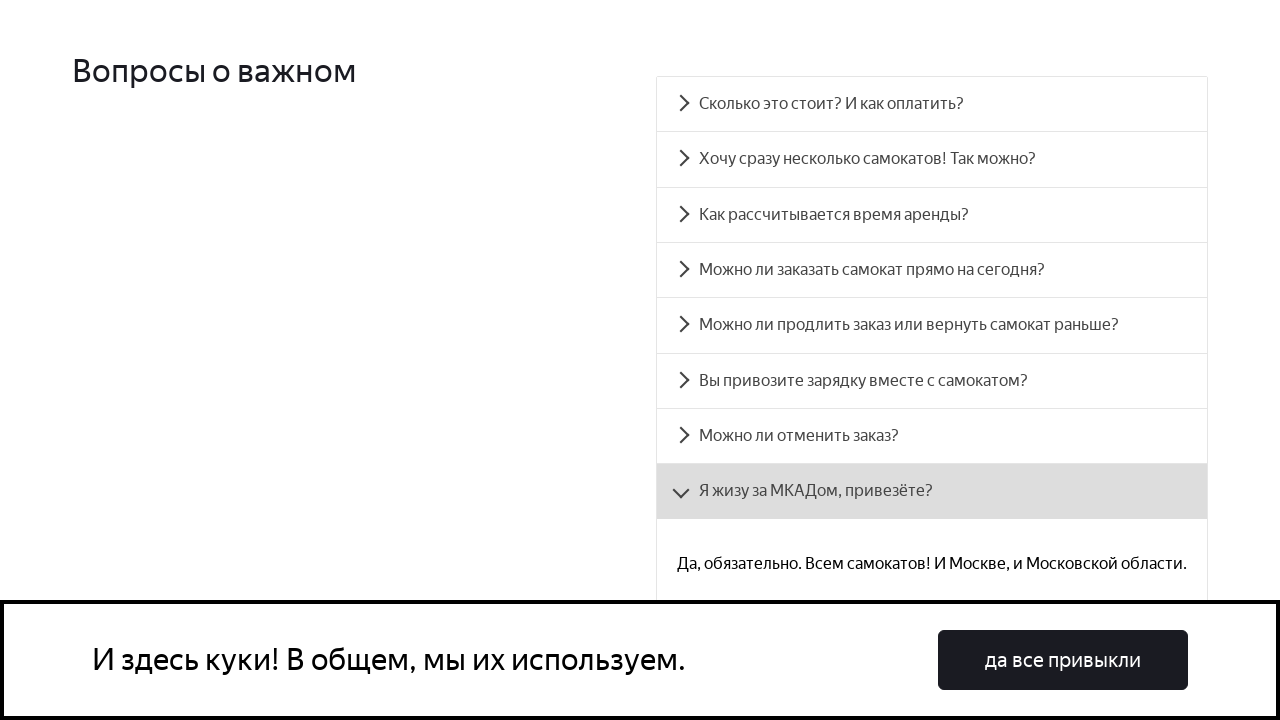

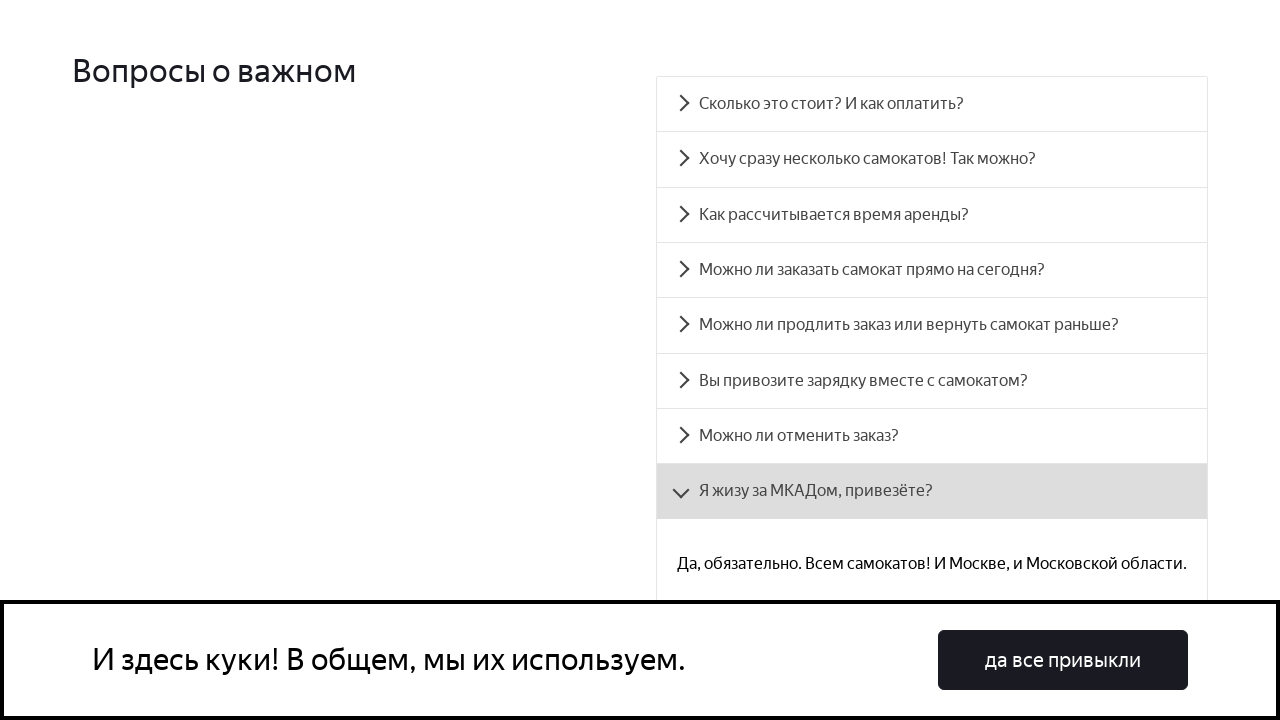